Tests various select dropdown interactions including single and multiple select options on a demo page

Starting URL: https://demoqa.com/select-menu

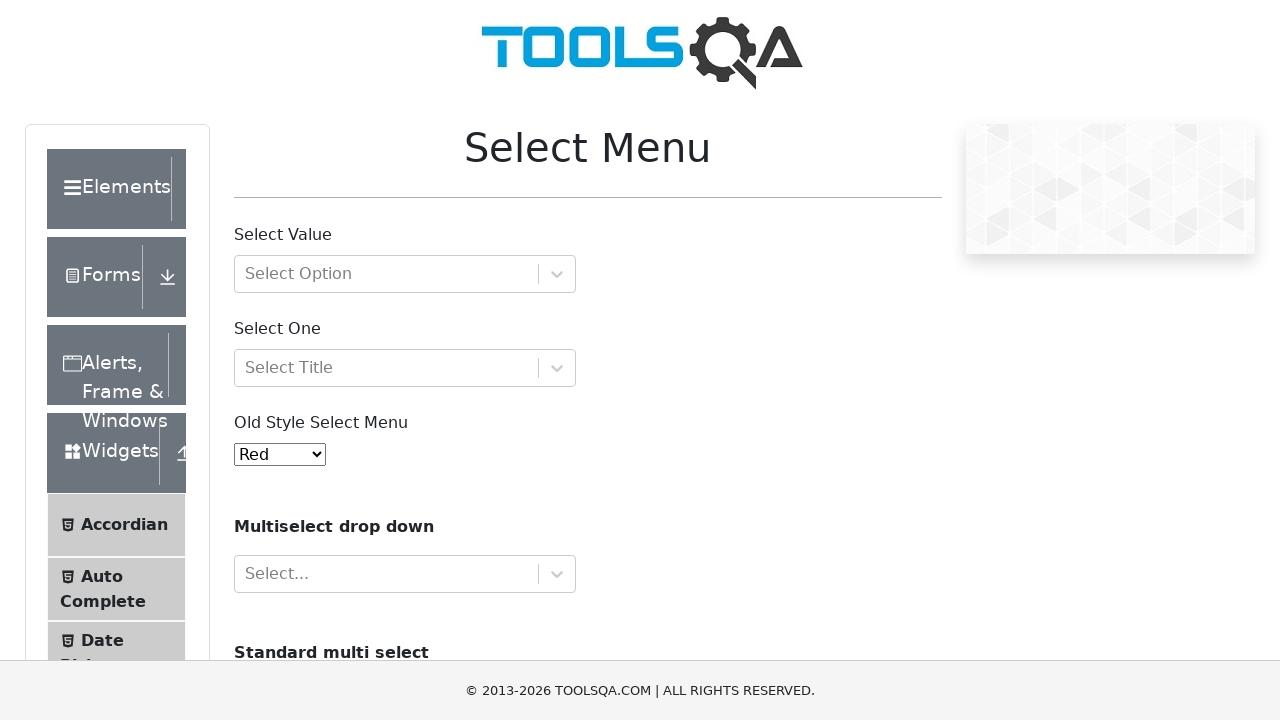

Selected 4th option from single dropdown by index on #oldSelectMenu
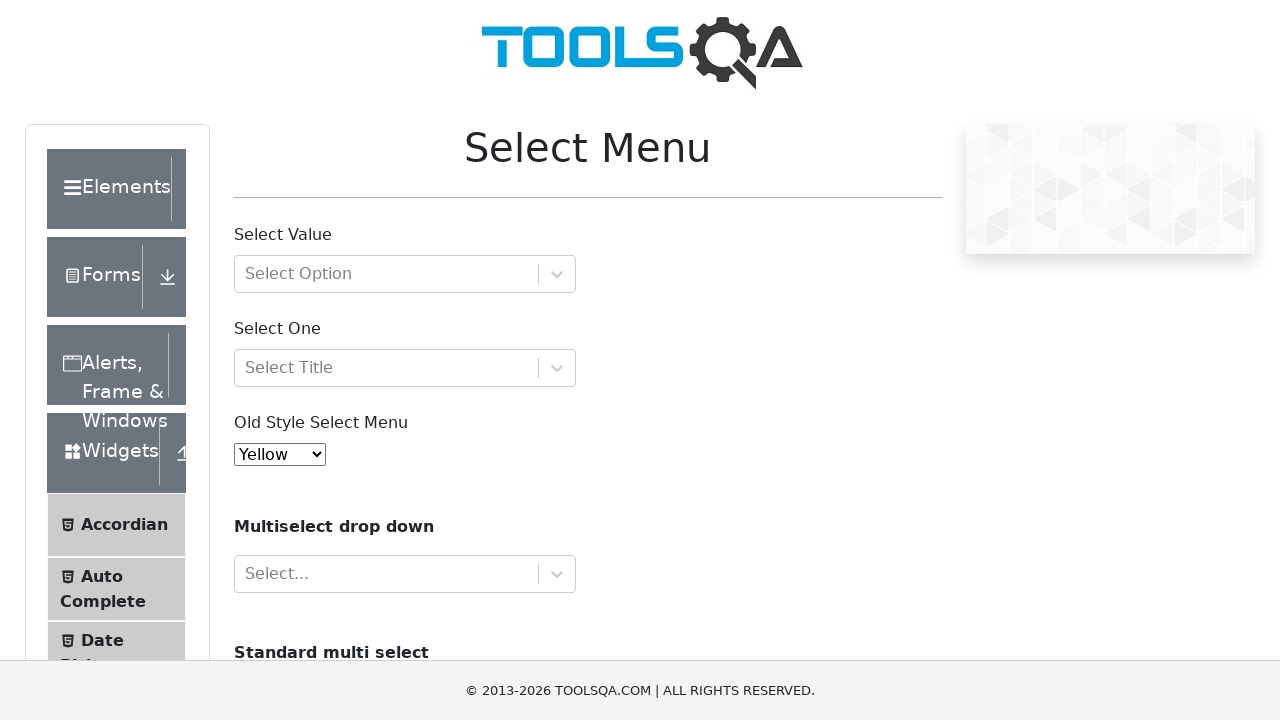

Selected option with value '7' from single dropdown on #oldSelectMenu
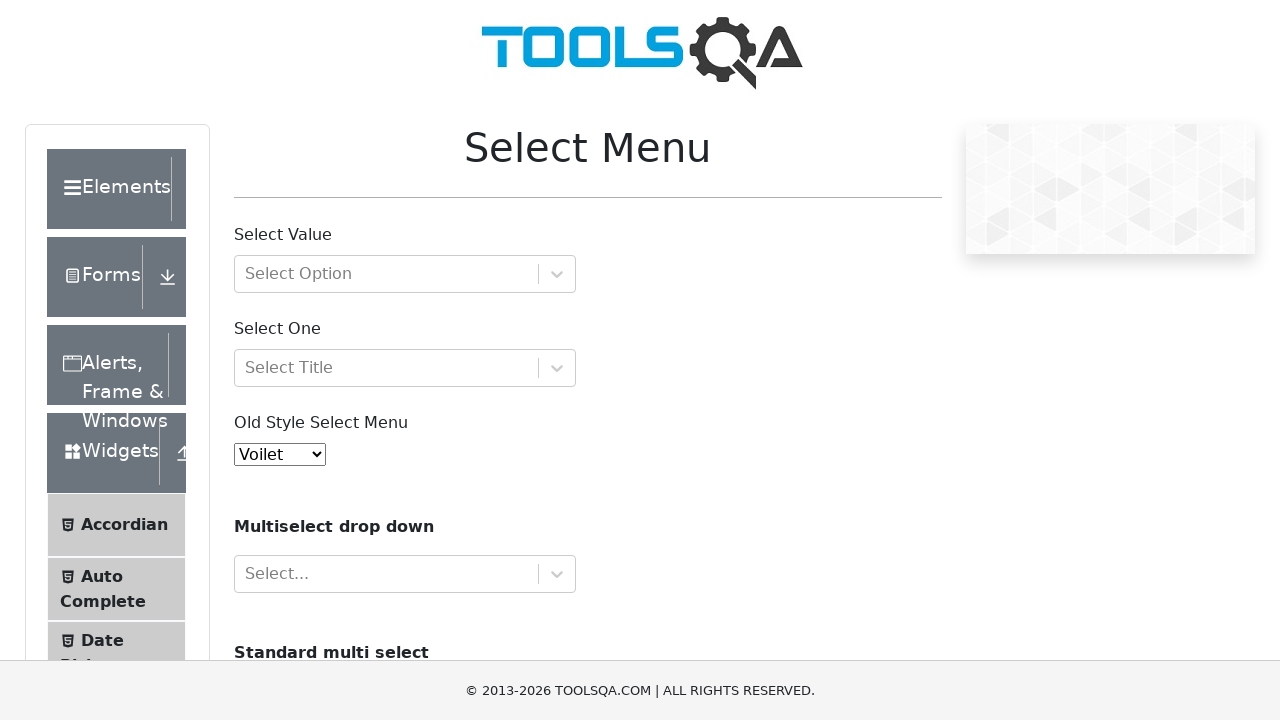

Selected 'Red' option from single dropdown by visible text on #oldSelectMenu
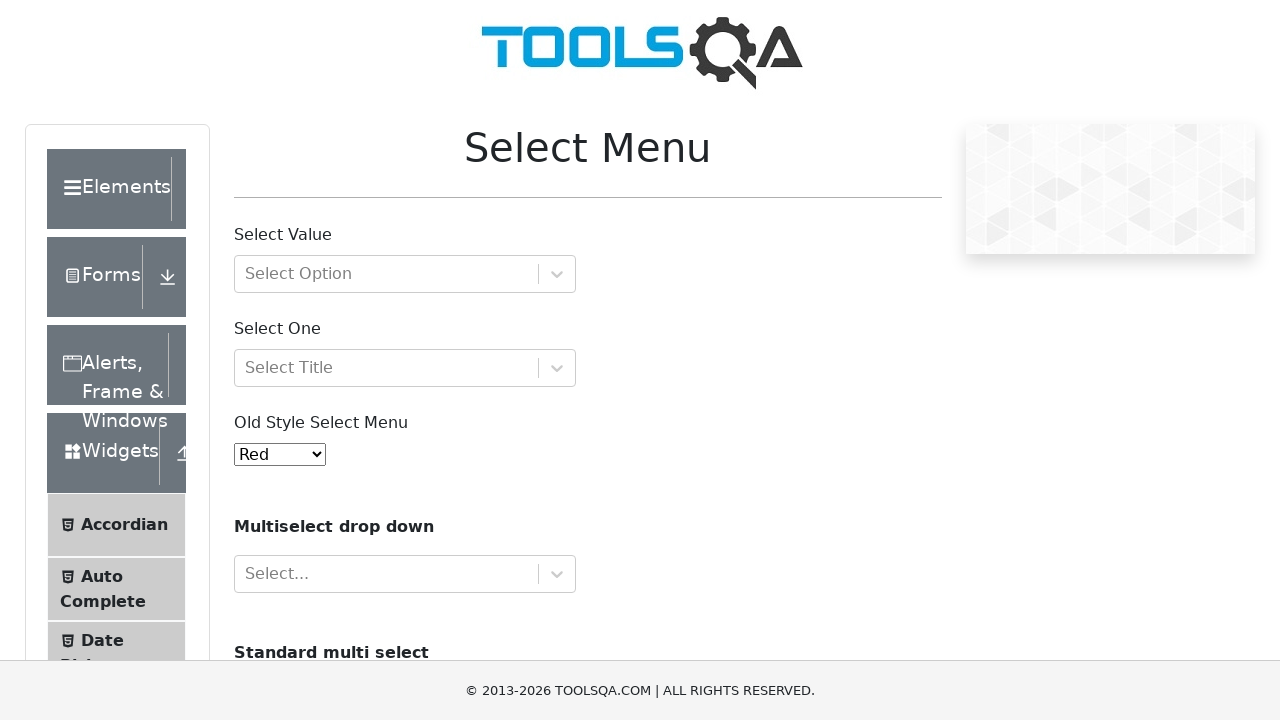

Selected 2nd option from multi-select dropdown by index on #cars
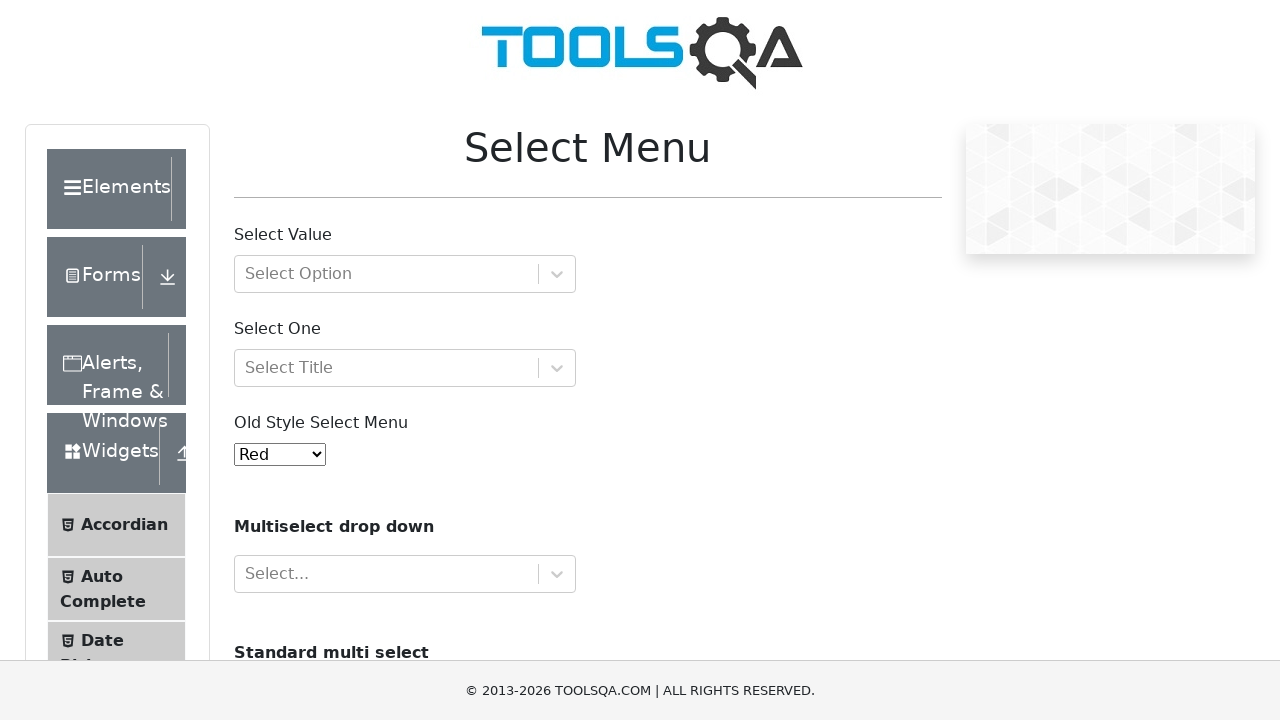

Added 3rd option to multi-select dropdown selection by index on #cars
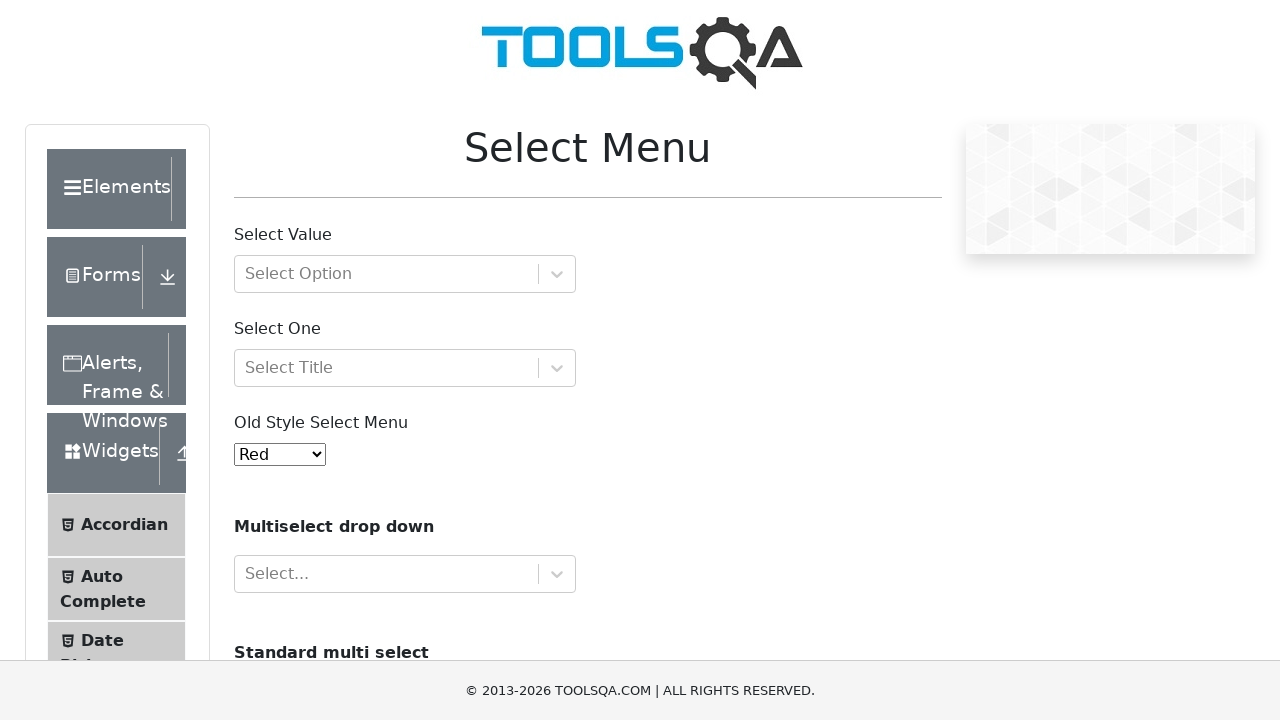

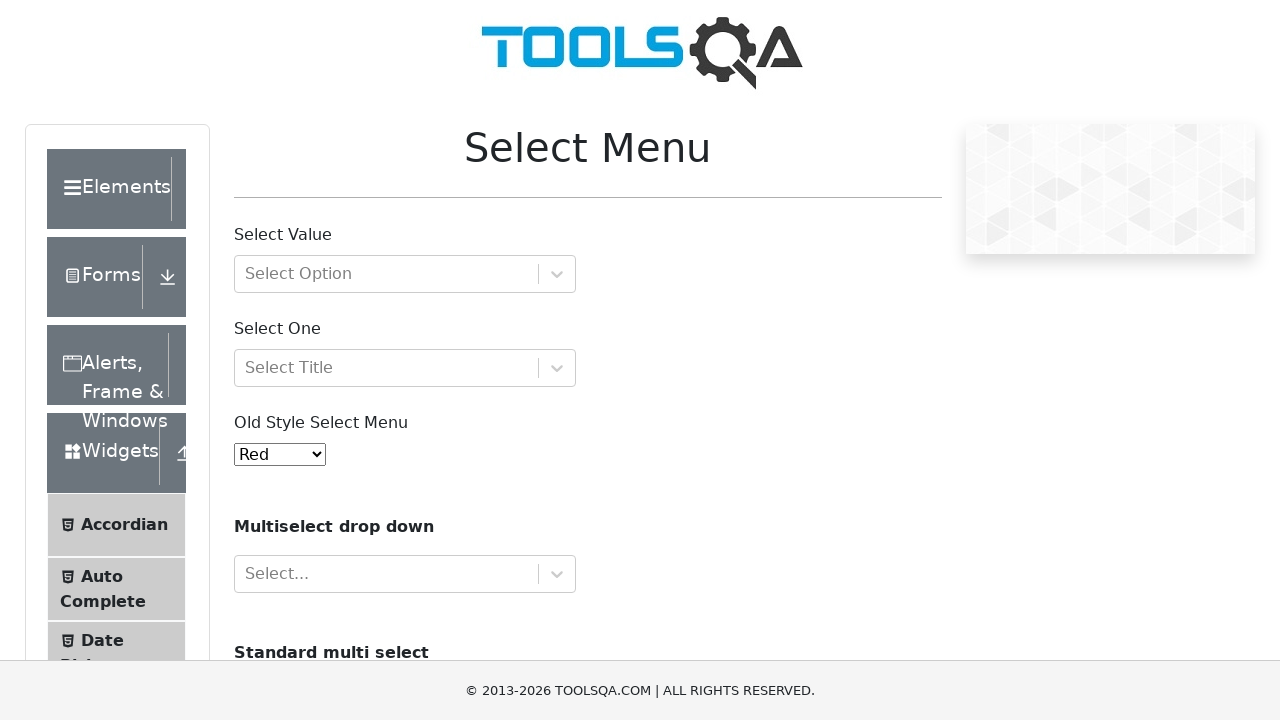